Tests a practice form submission by filling in name and email fields, selecting a gender from dropdown, checking a checkbox, and submitting the form, then verifying a success message appears.

Starting URL: https://rahulshettyacademy.com/angularpractice/

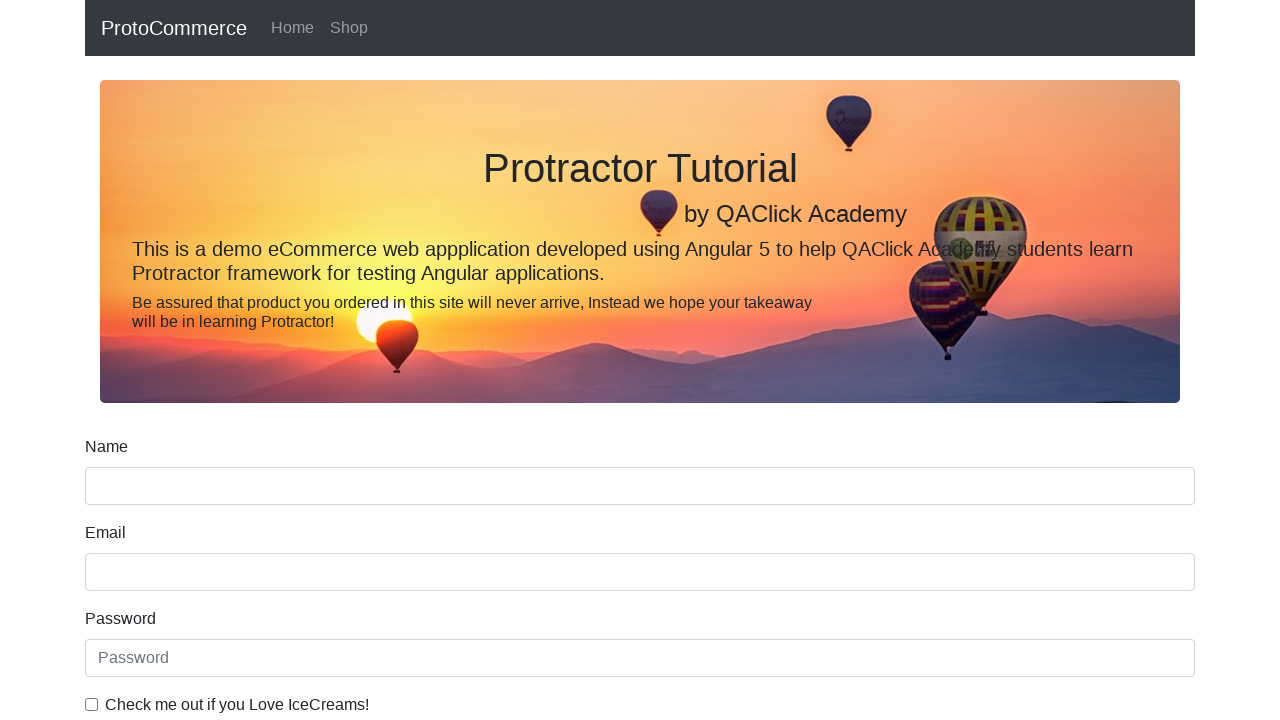

Filled name field with 'Shreyash' on input[name='name']
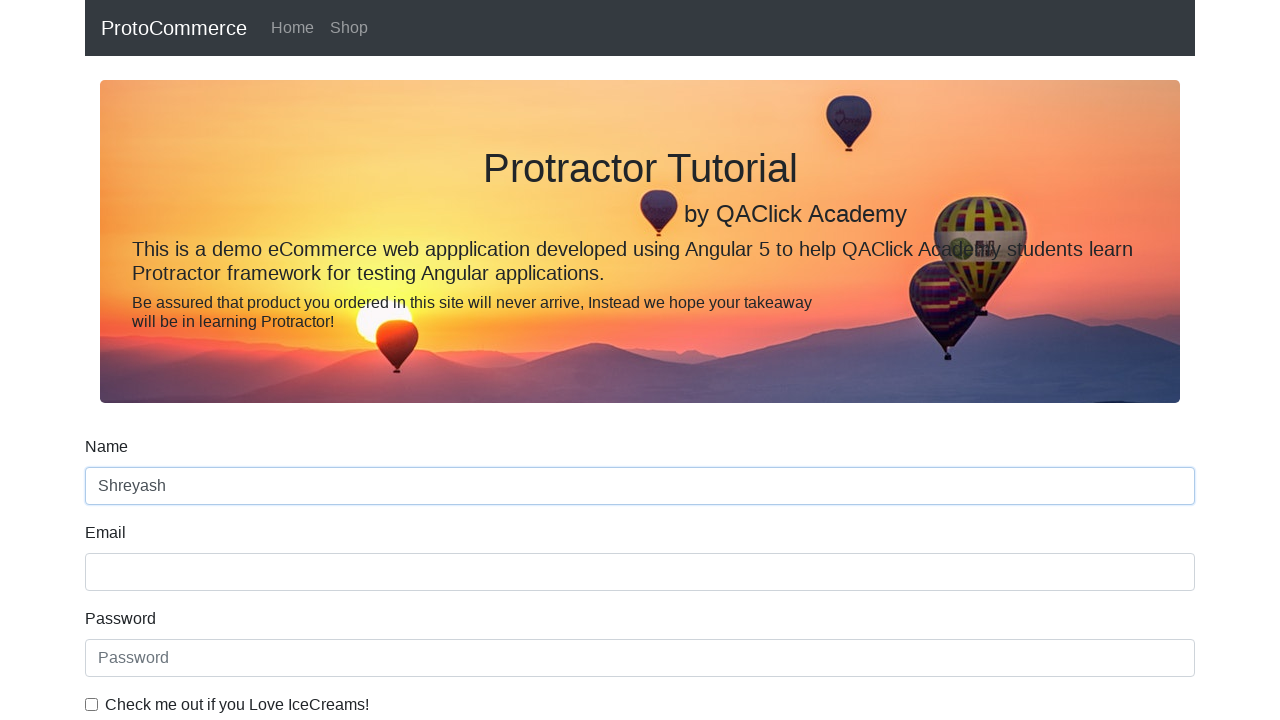

Filled email field with 'bhatt.shrey96@gmail.com' on input[name='email']
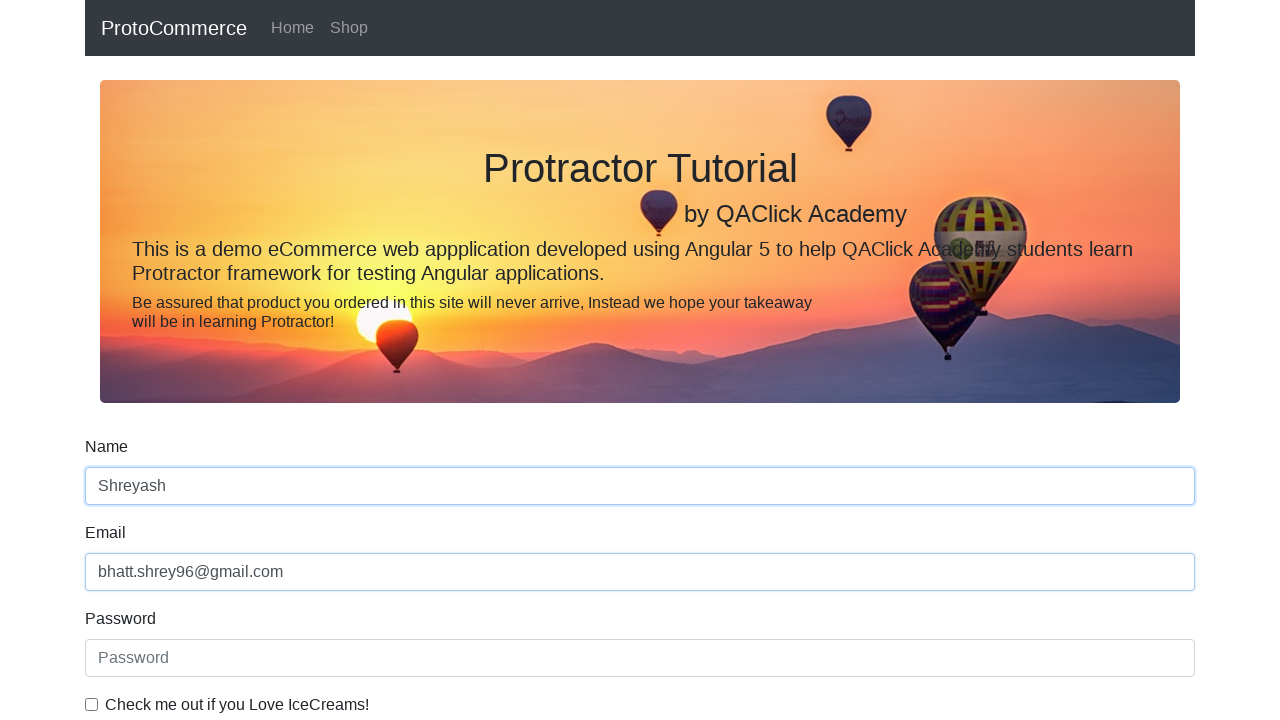

Checked the example checkbox at (92, 704) on input#exampleCheck1
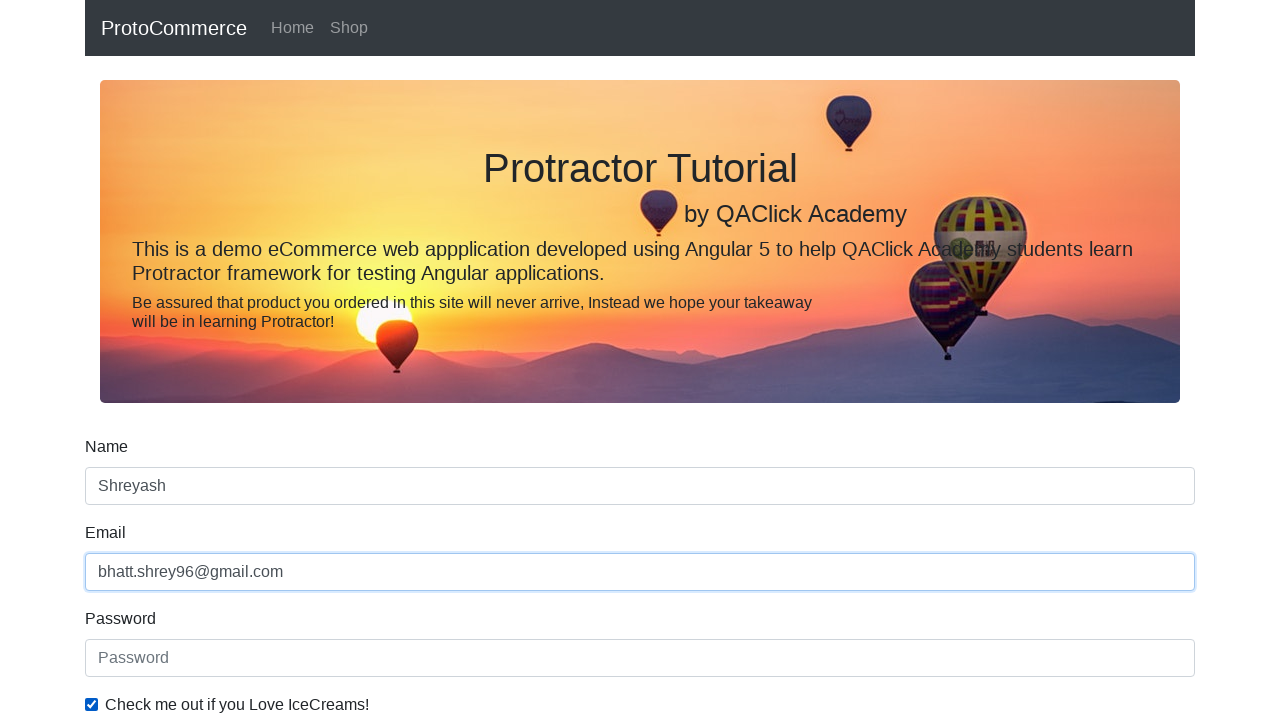

Selected gender option from dropdown (Female) on #exampleFormControlSelect1
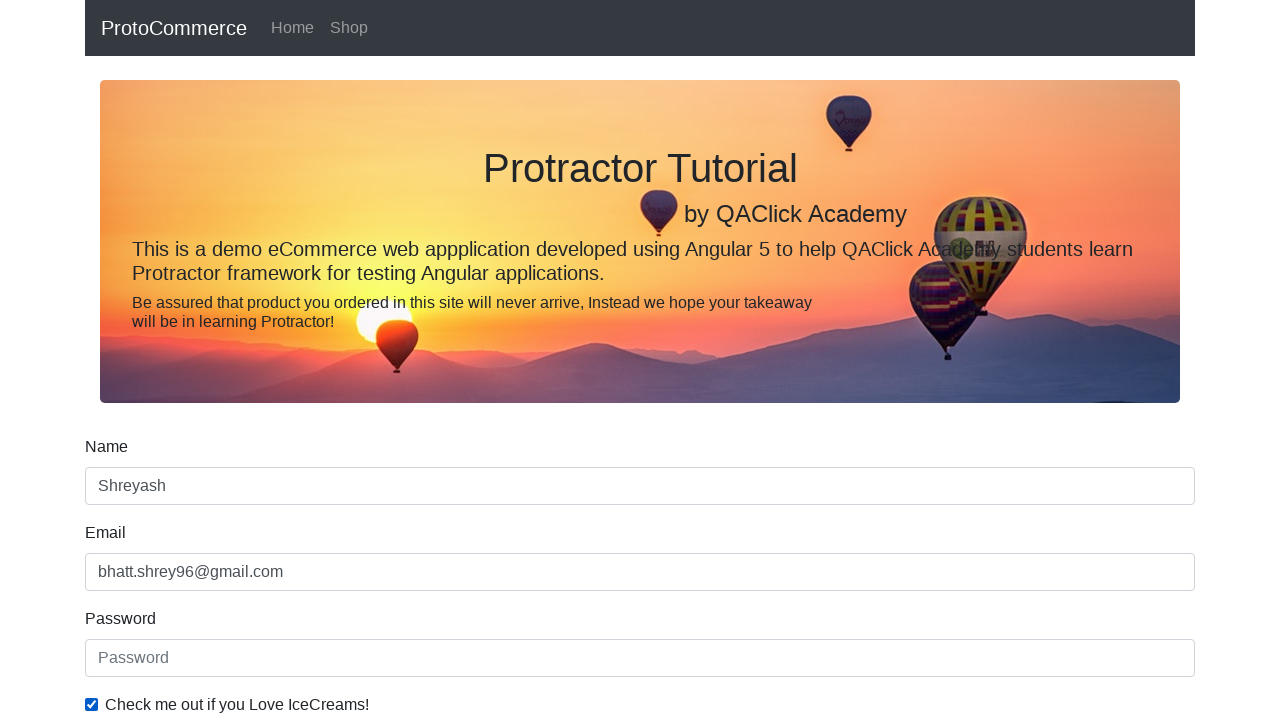

Clicked form submit button at (123, 491) on input[type='submit']
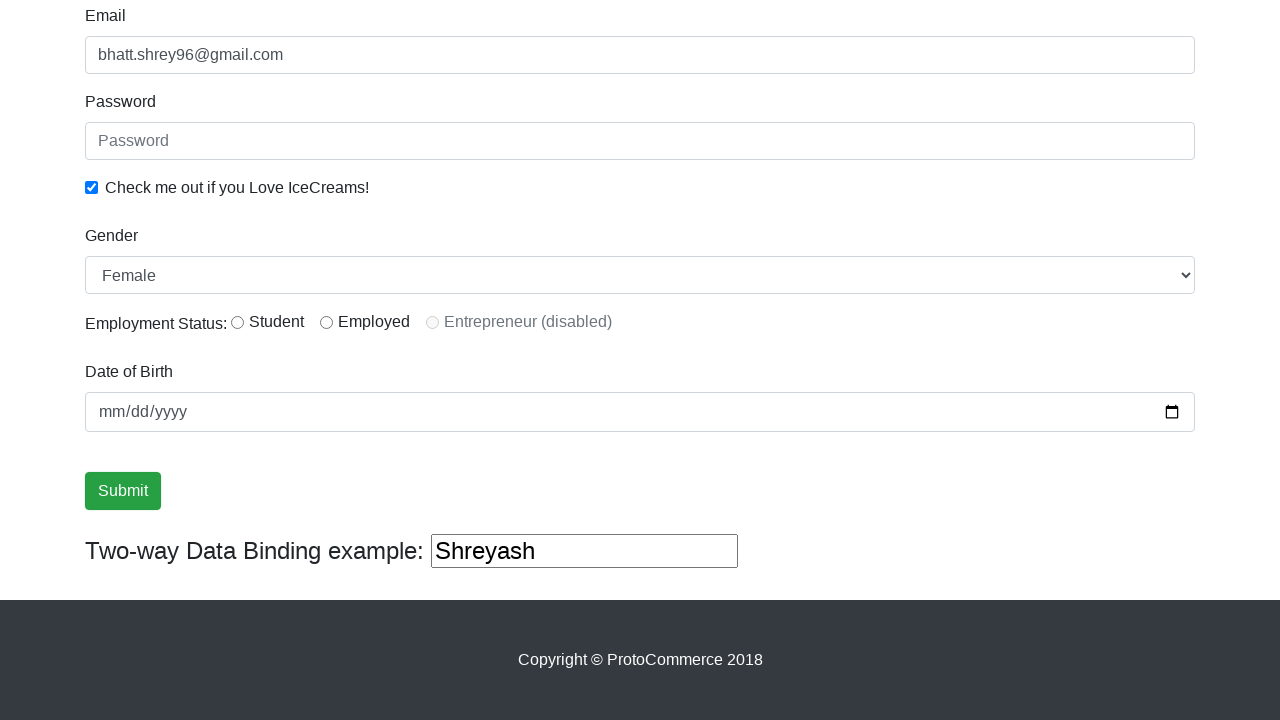

Success message alert appeared
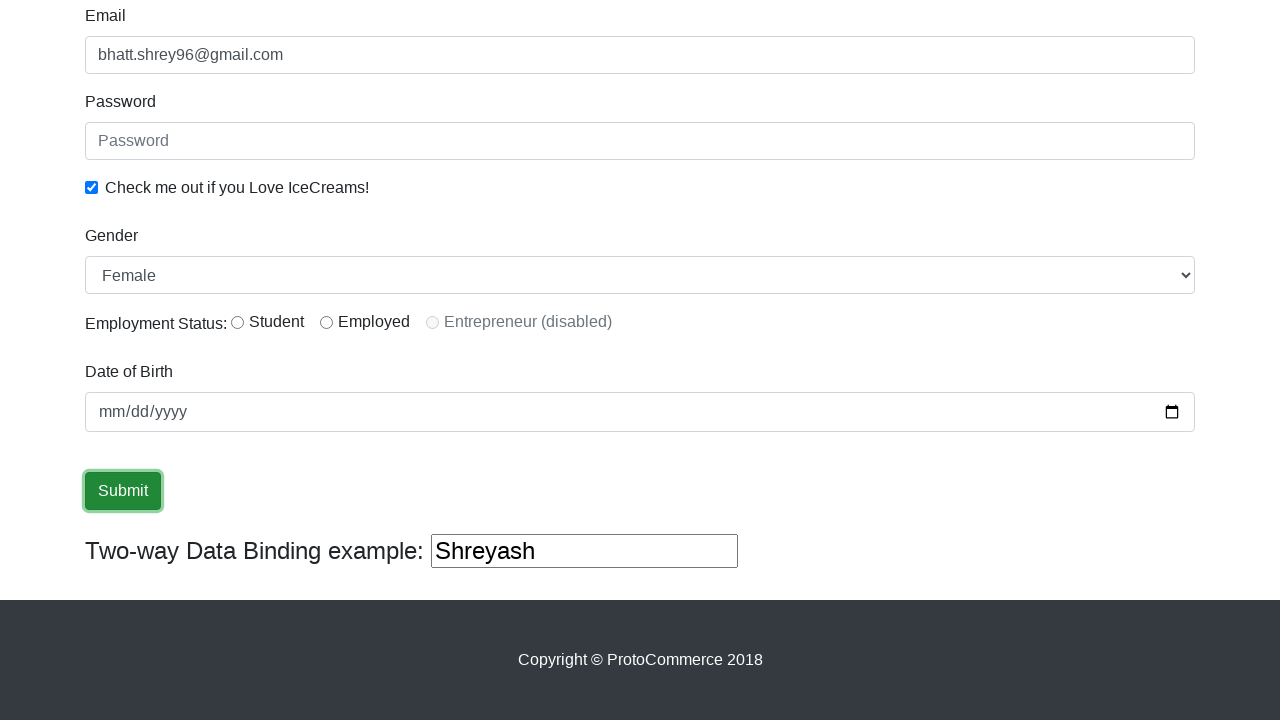

Retrieved success message text: '
                    ×
                    Success! The Form has been submitted successfully!.
                  '
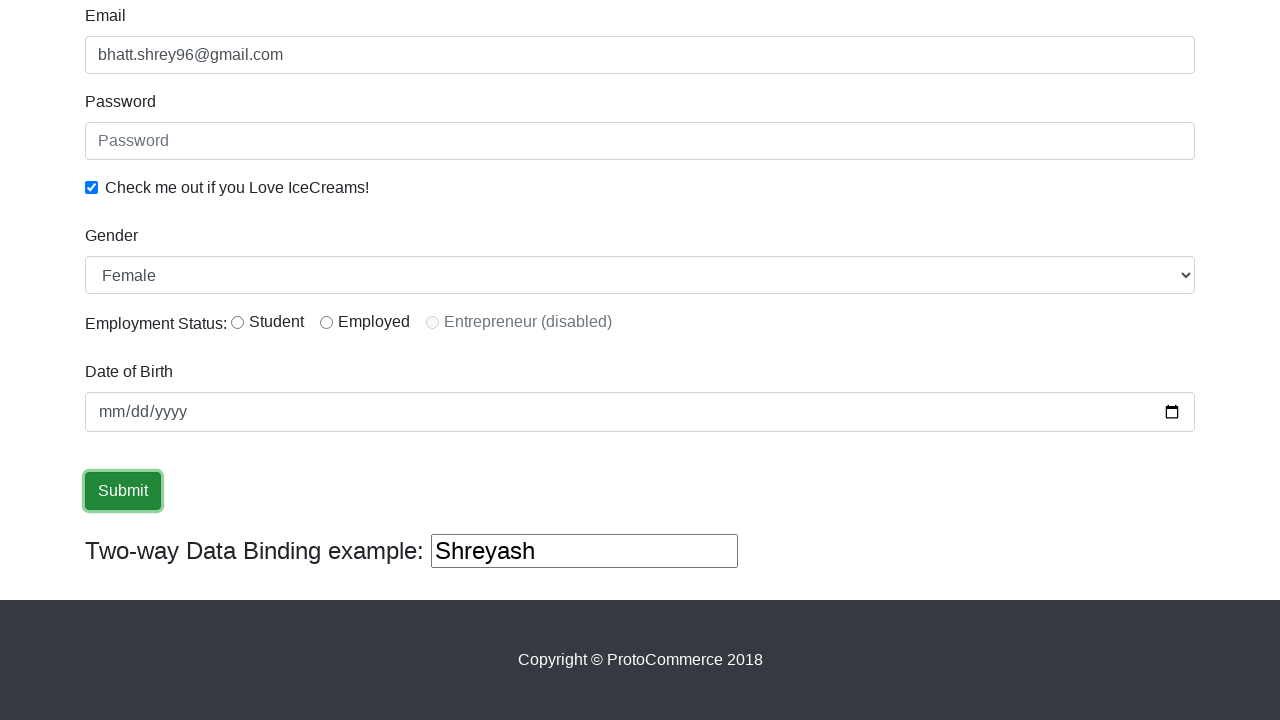

Verified success message contains 'success'
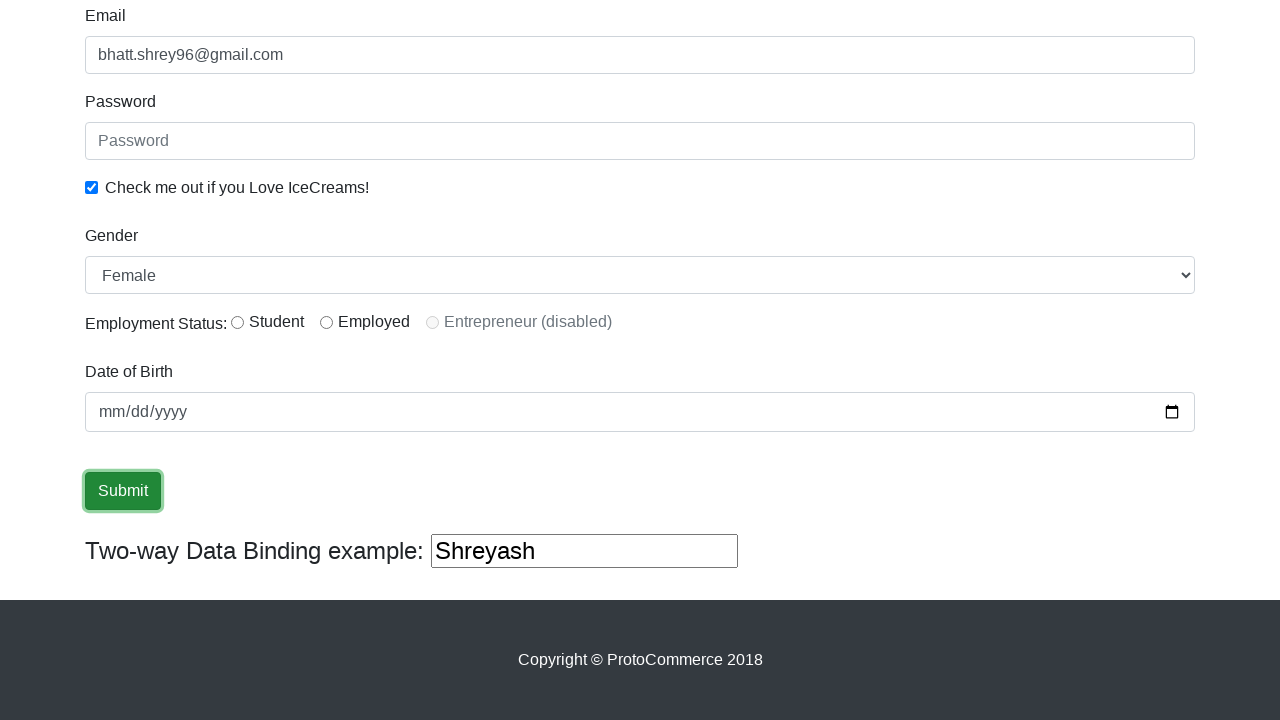

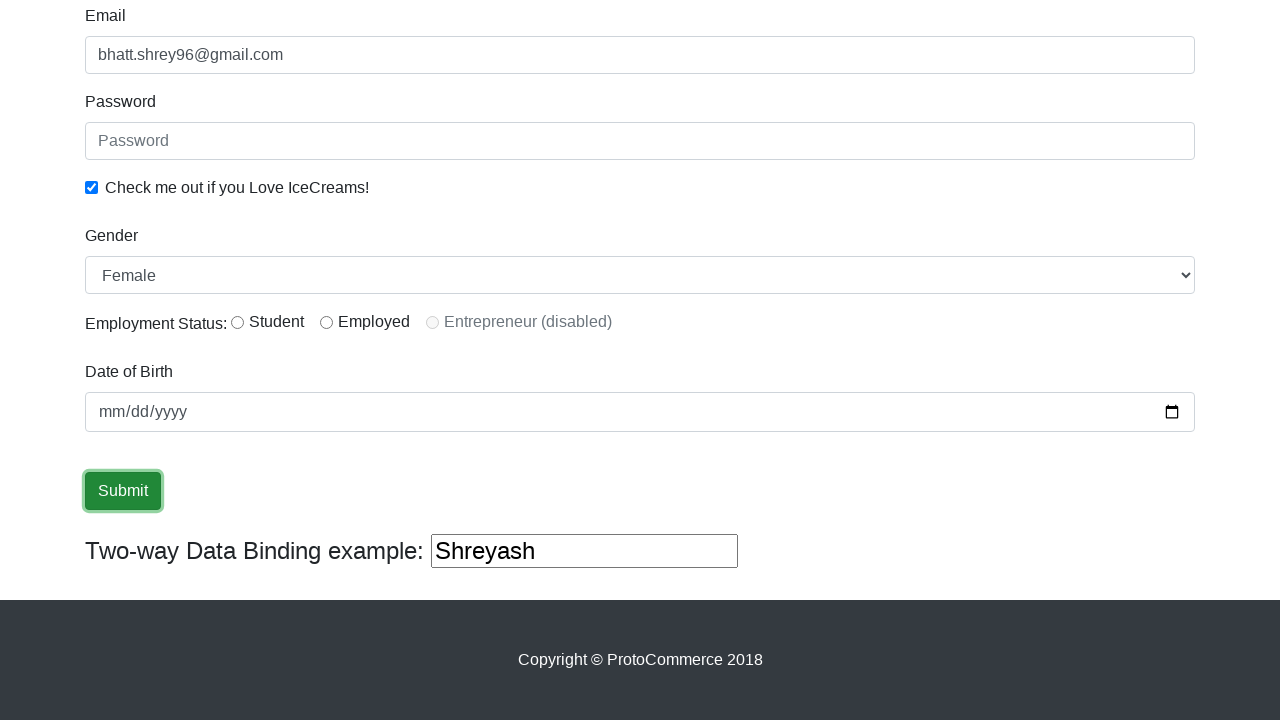